Tests number input field functionality by entering values, clearing, and re-entering different values

Starting URL: http://the-internet.herokuapp.com/inputs

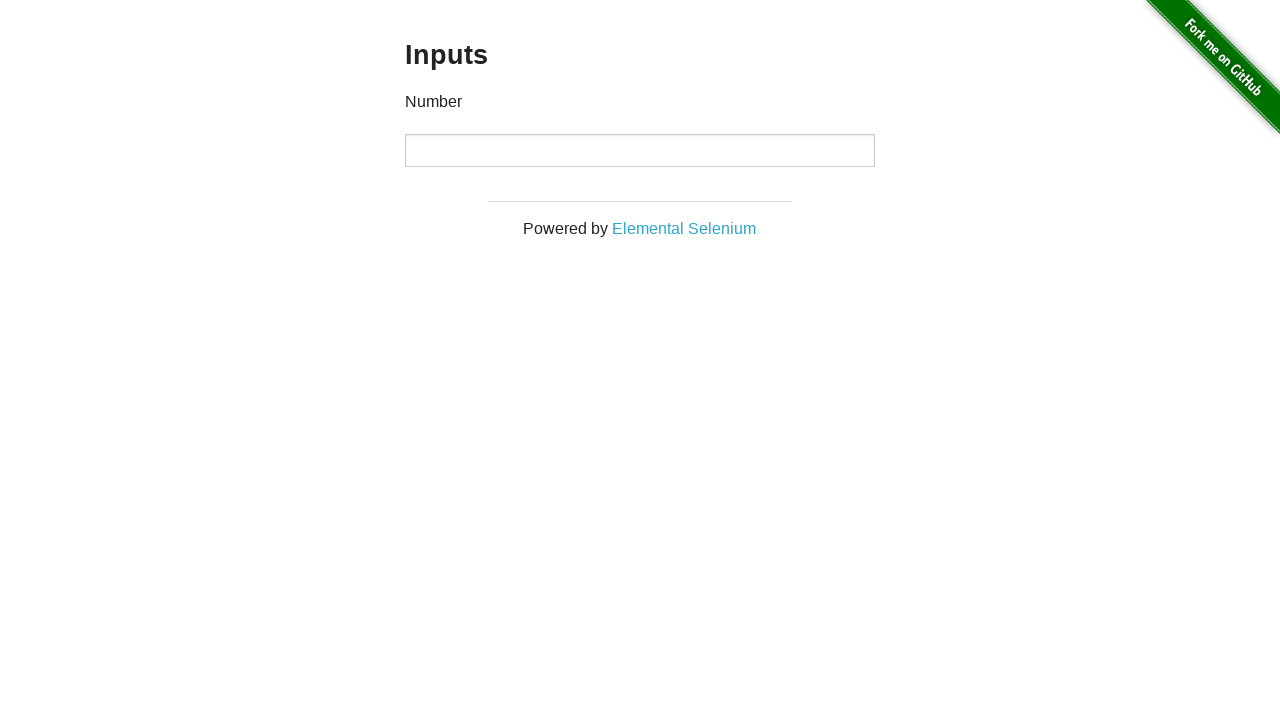

Located the number input field
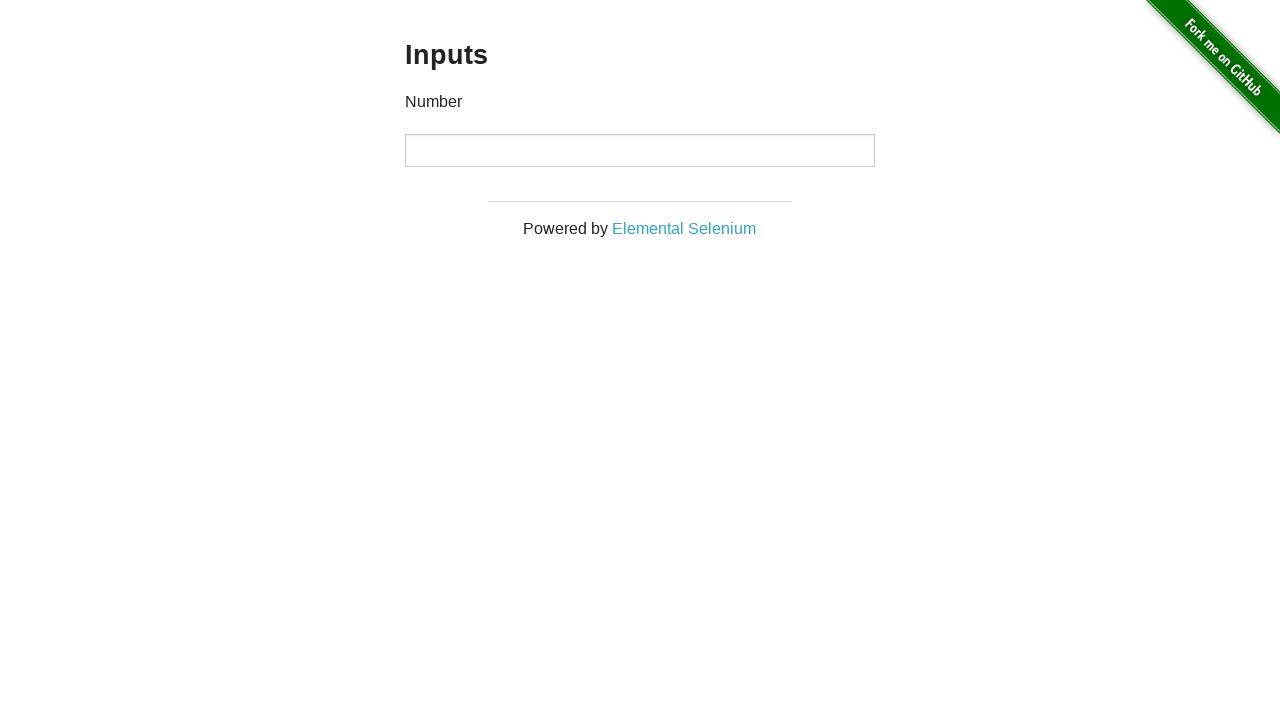

Entered first value '1000' into number input field on div input
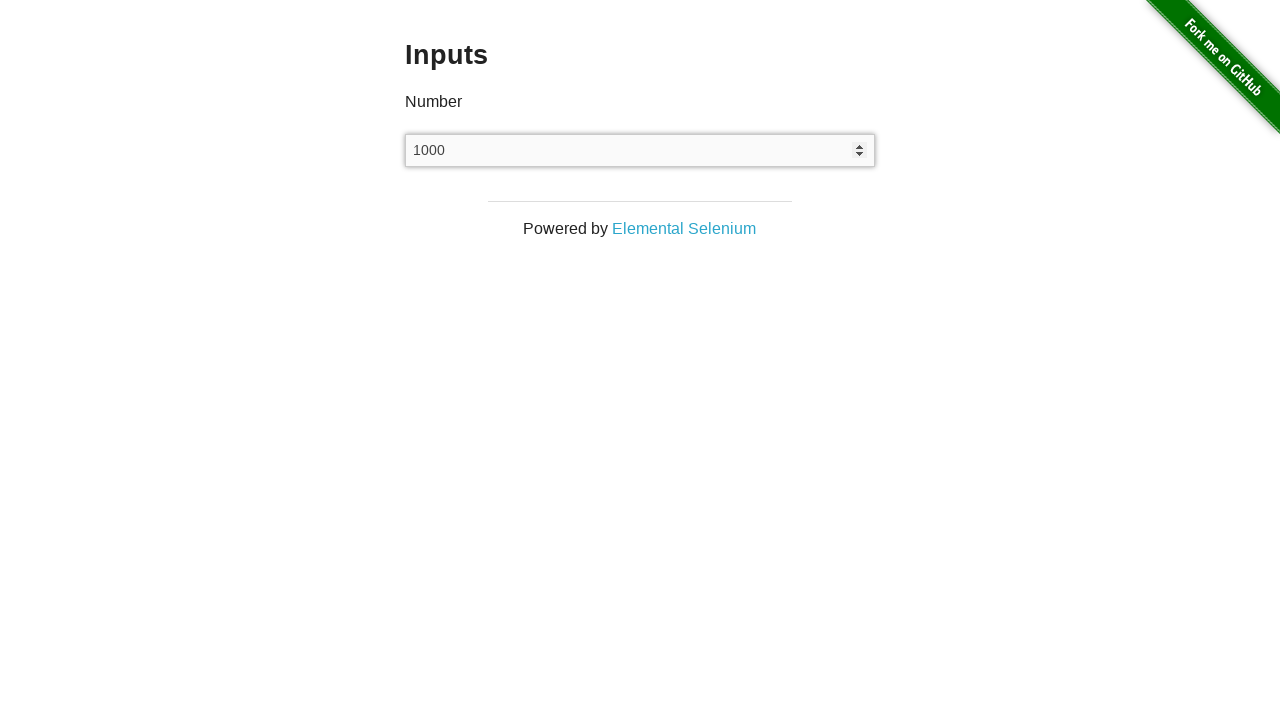

Cleared the number input field on div input
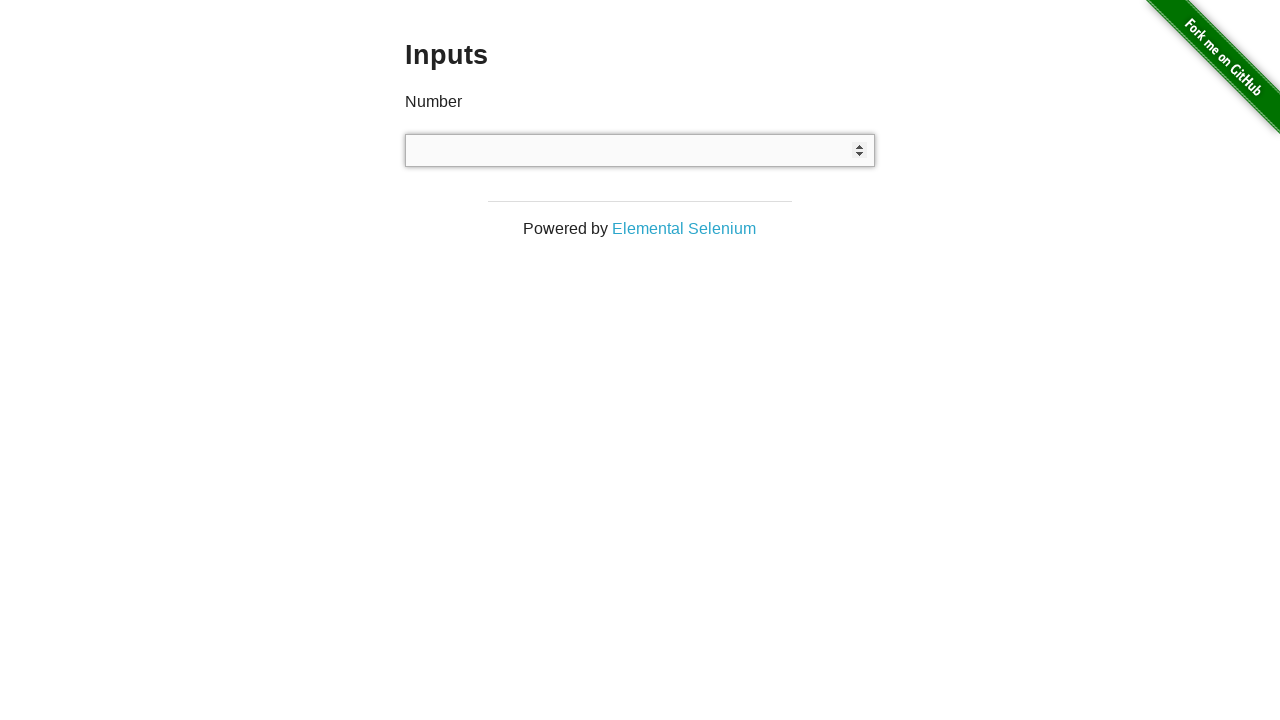

Entered second value '999' into number input field on div input
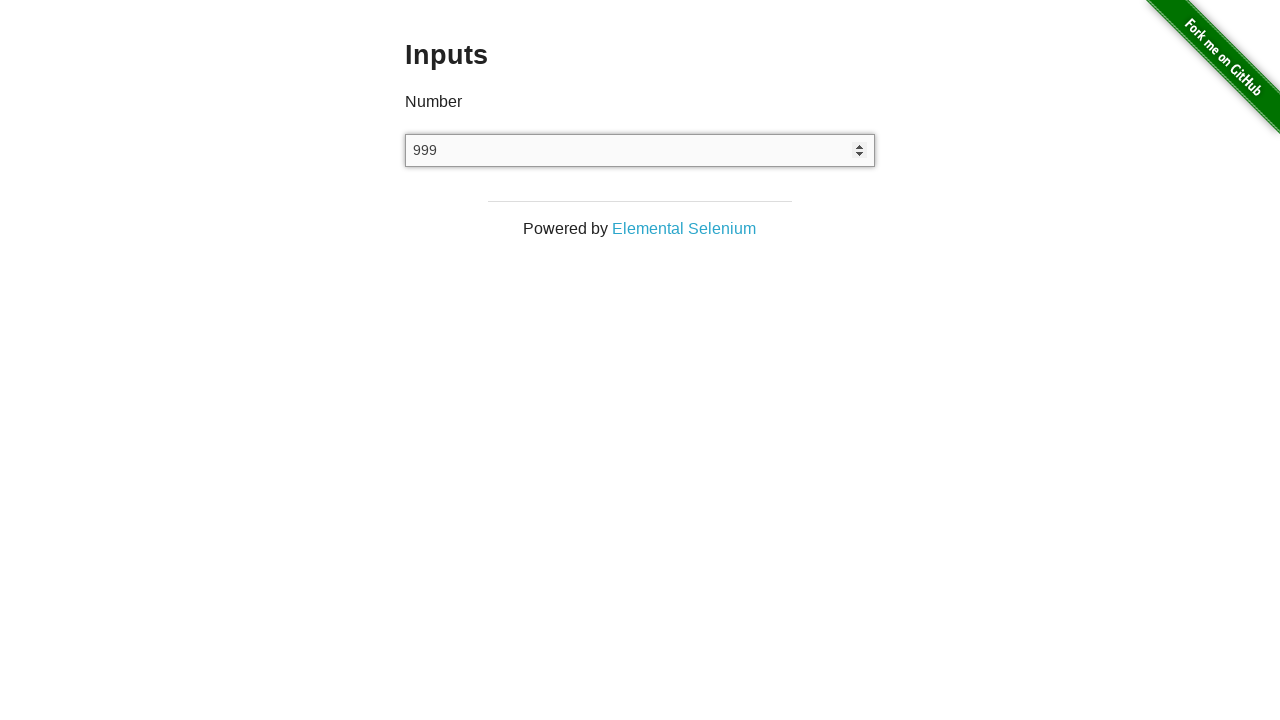

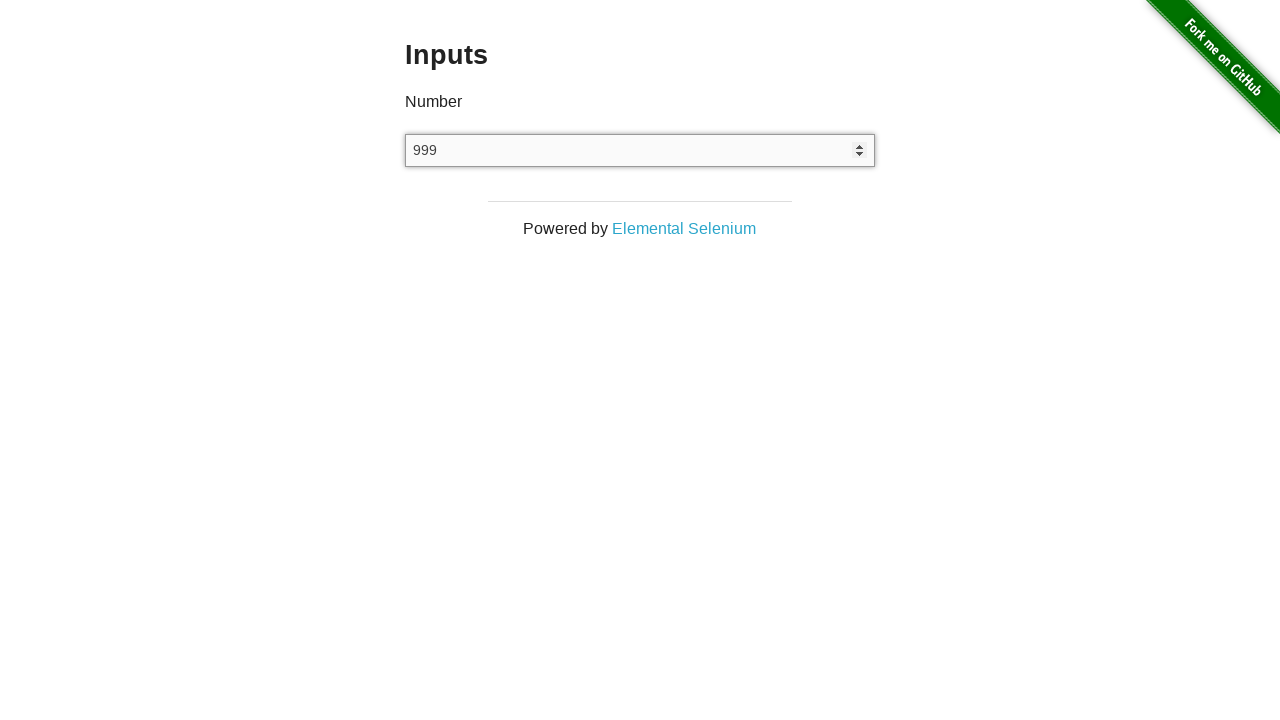